Tests alert dialog handling by clicking a button that triggers an alert and accepting it

Starting URL: https://testautomationpractice.blogspot.com/

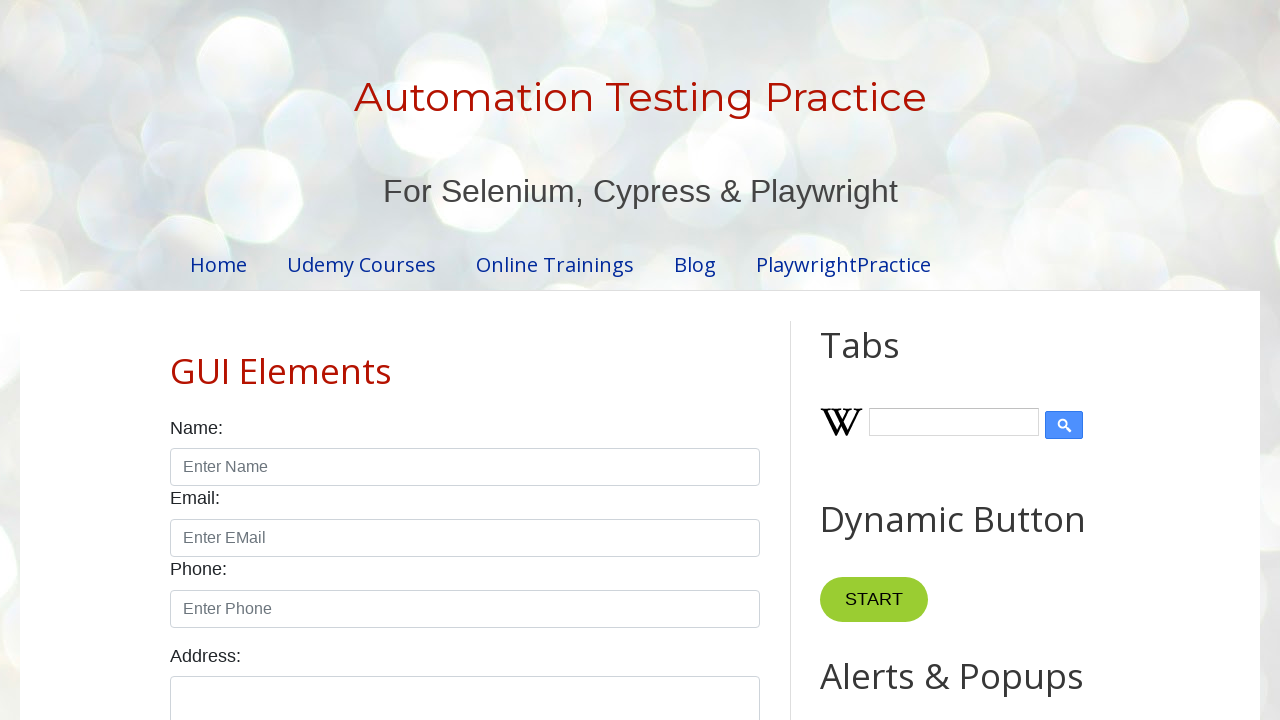

Registered dialog handler to accept alerts
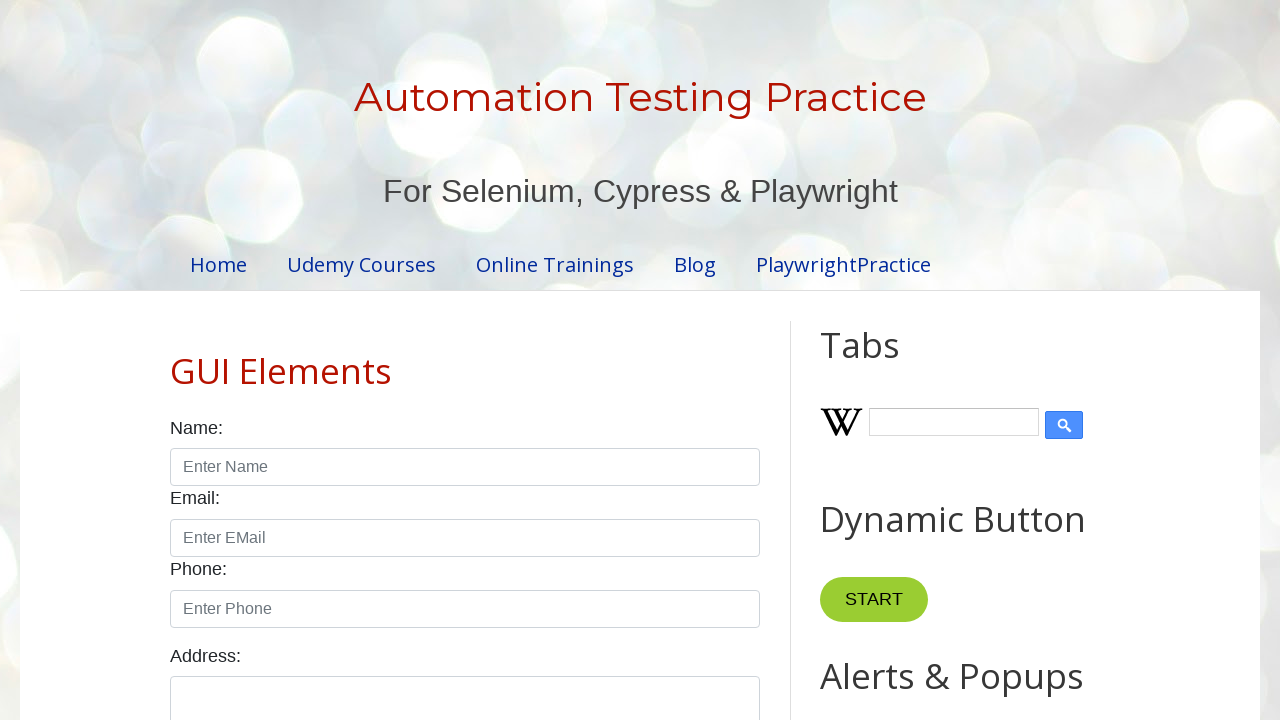

Clicked alert button to trigger dialog at (888, 361) on #alertBtn
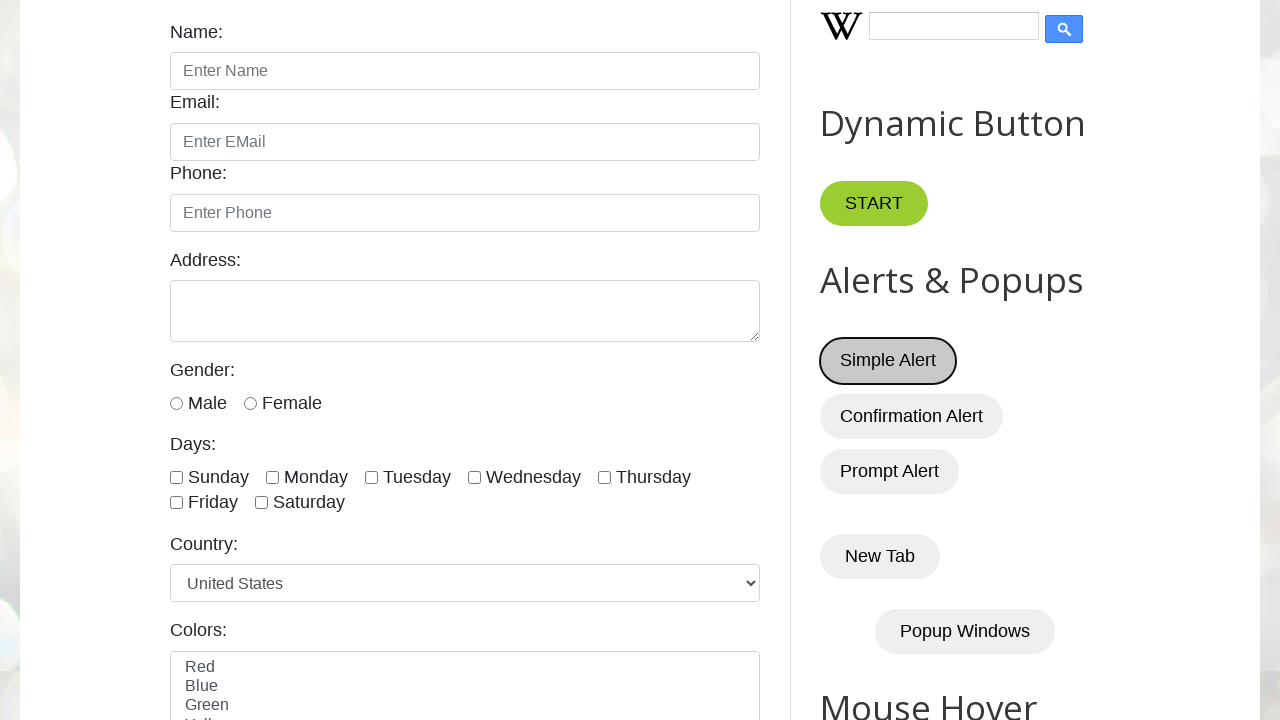

Waited for dialog to be handled and accepted
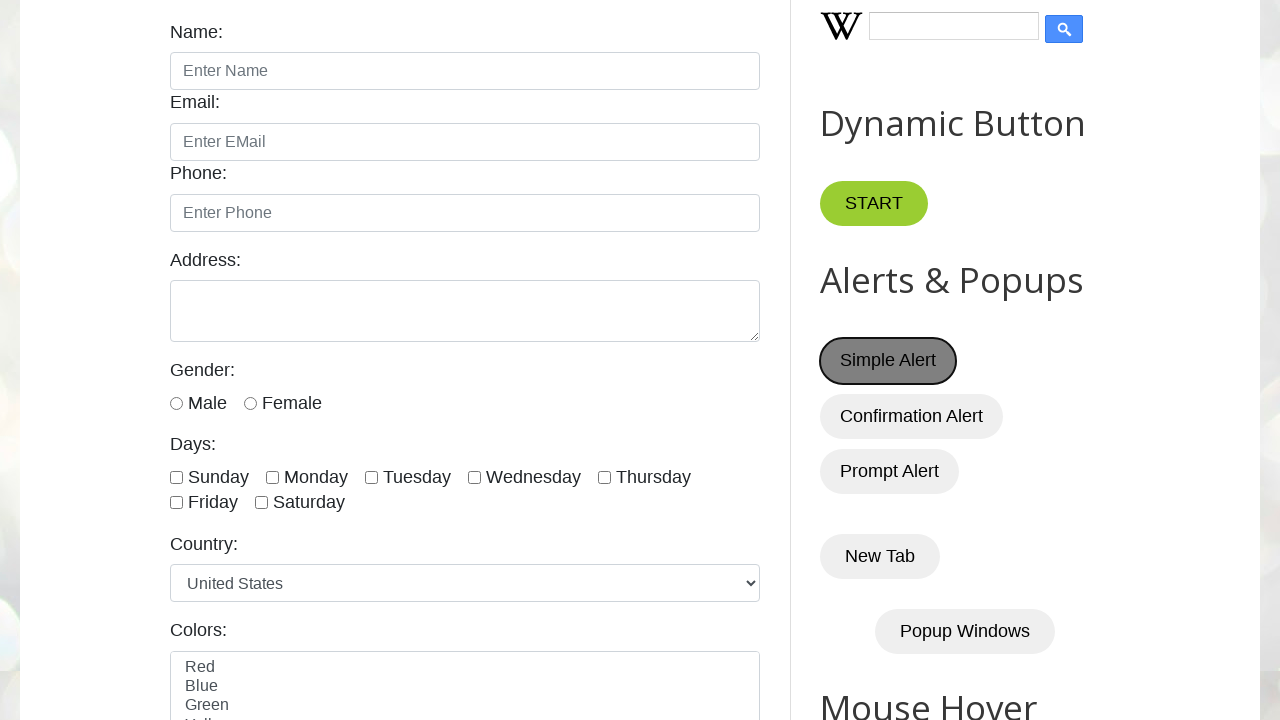

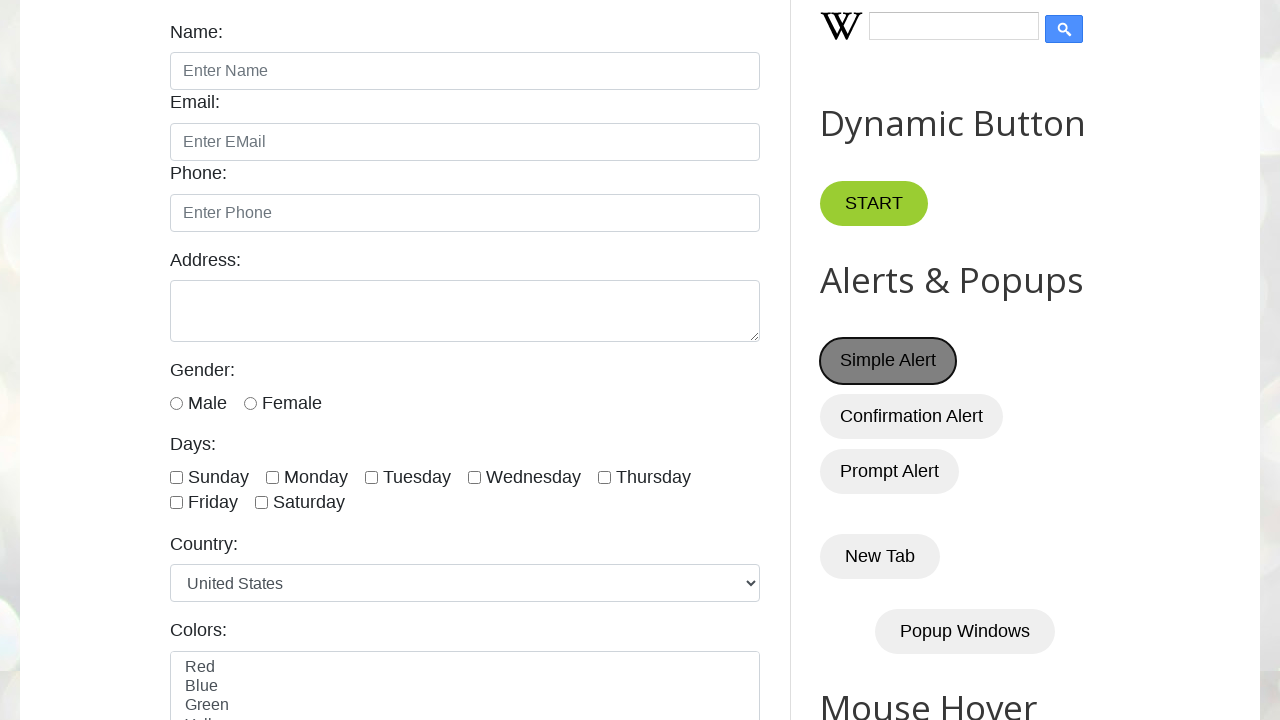